Tests the passenger dropdown functionality on SpiceJet website by opening the traveller selector and incrementing the adult passenger count 5 times, then confirming the selection.

Starting URL: https://www.spicejet.com/

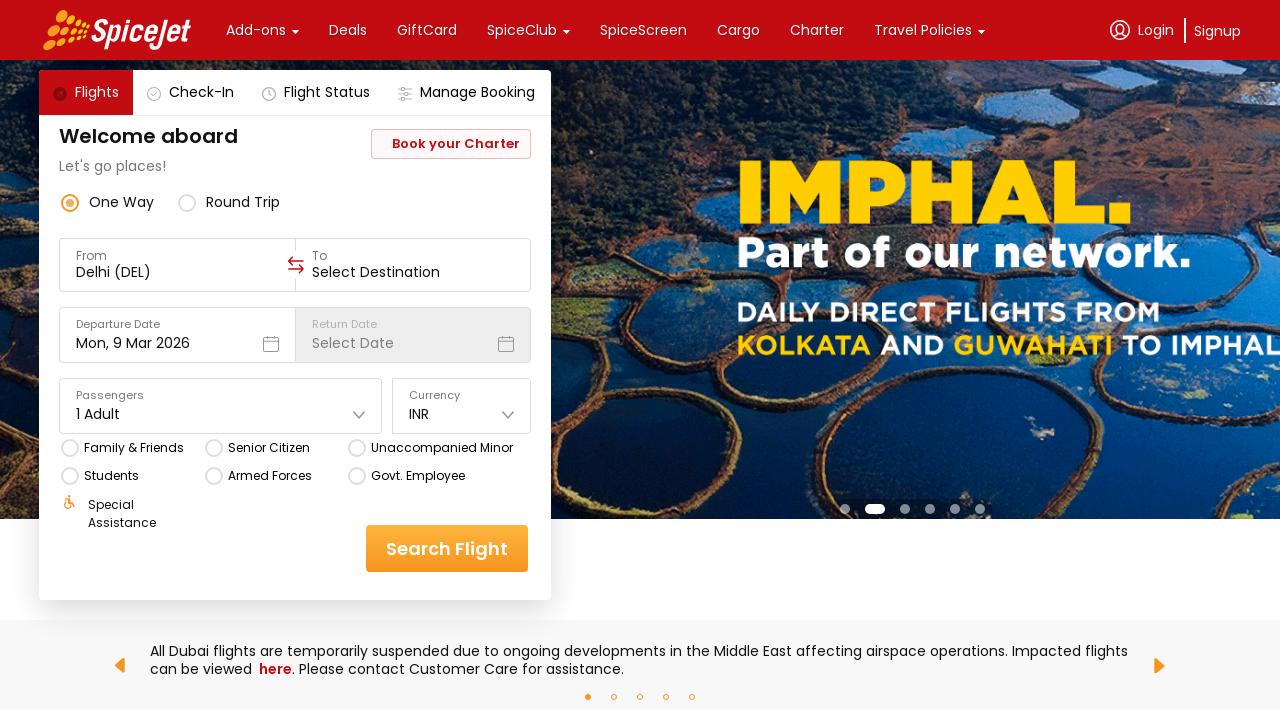

Clicked on the travellers/passengers dropdown at (221, 414) on (//div[@class='css-1dbjc4n r-1awozwy r-18u37iz r-1wtj0ep'])[5]
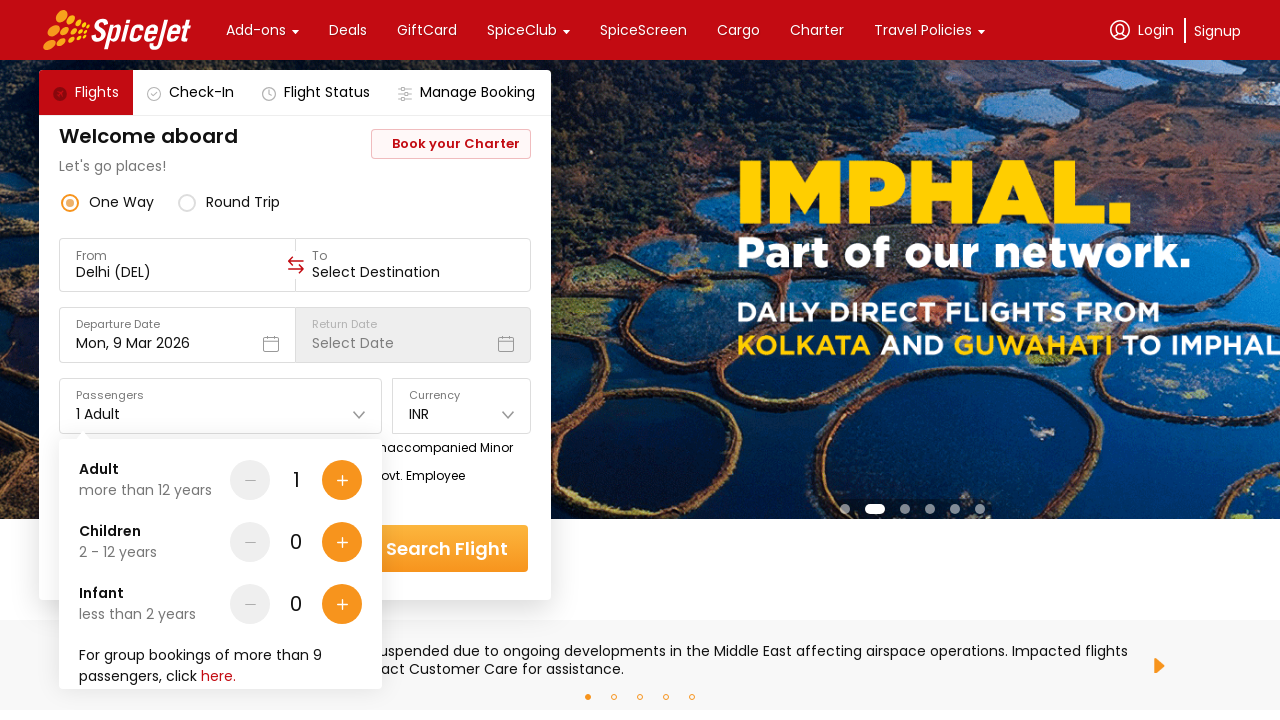

Incremented adult passenger count (iteration 1/5) at (342, 480) on div[data-testid='Adult-testID-plus-one-cta']
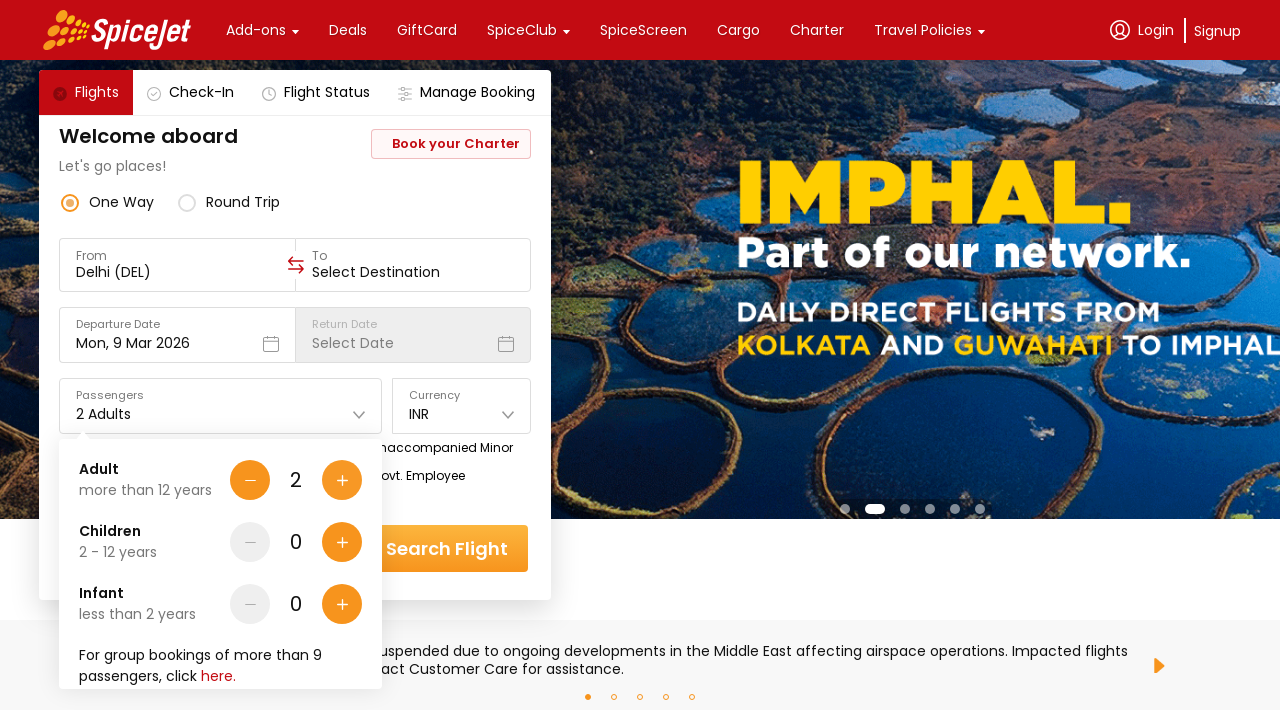

Incremented adult passenger count (iteration 2/5) at (342, 480) on div[data-testid='Adult-testID-plus-one-cta']
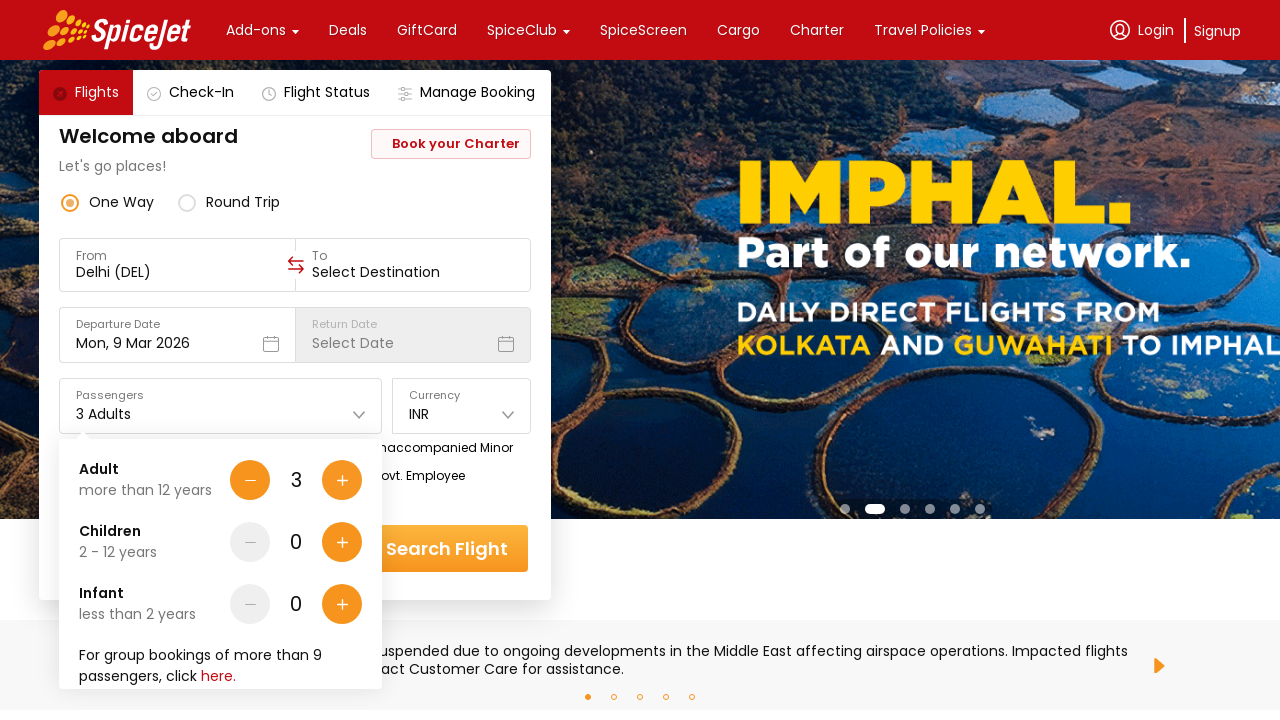

Incremented adult passenger count (iteration 3/5) at (342, 480) on div[data-testid='Adult-testID-plus-one-cta']
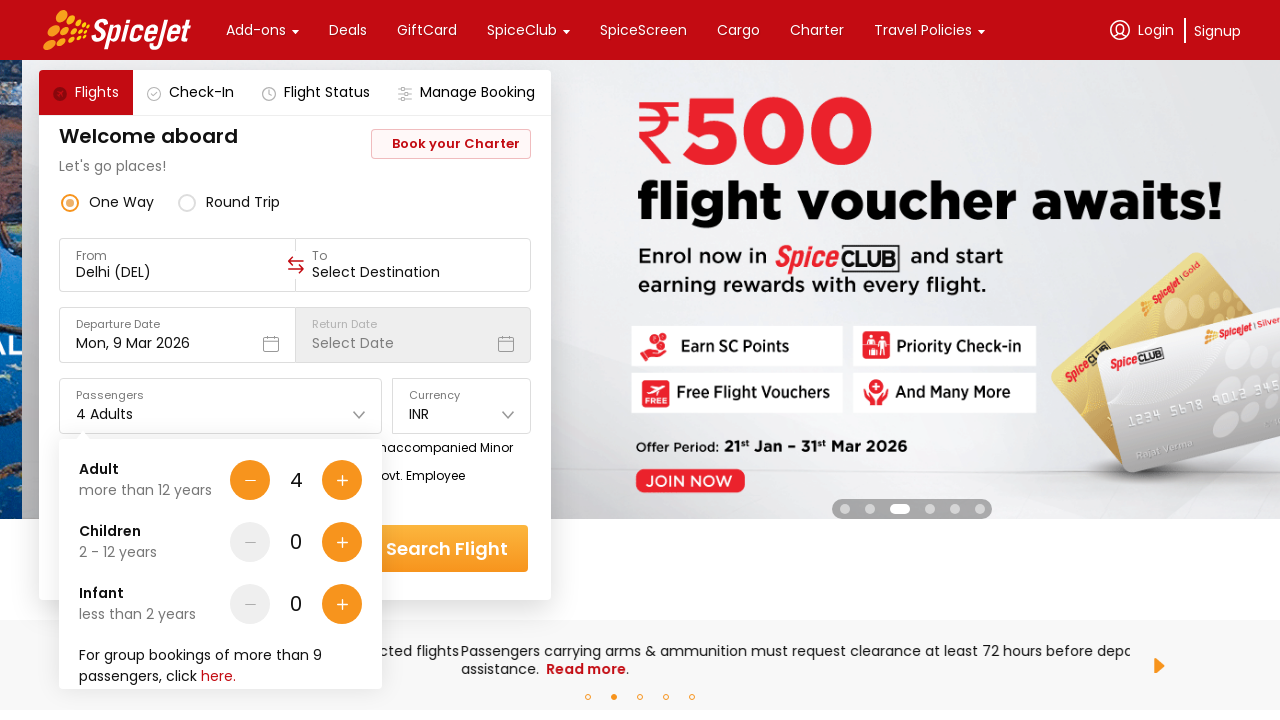

Incremented adult passenger count (iteration 4/5) at (342, 480) on div[data-testid='Adult-testID-plus-one-cta']
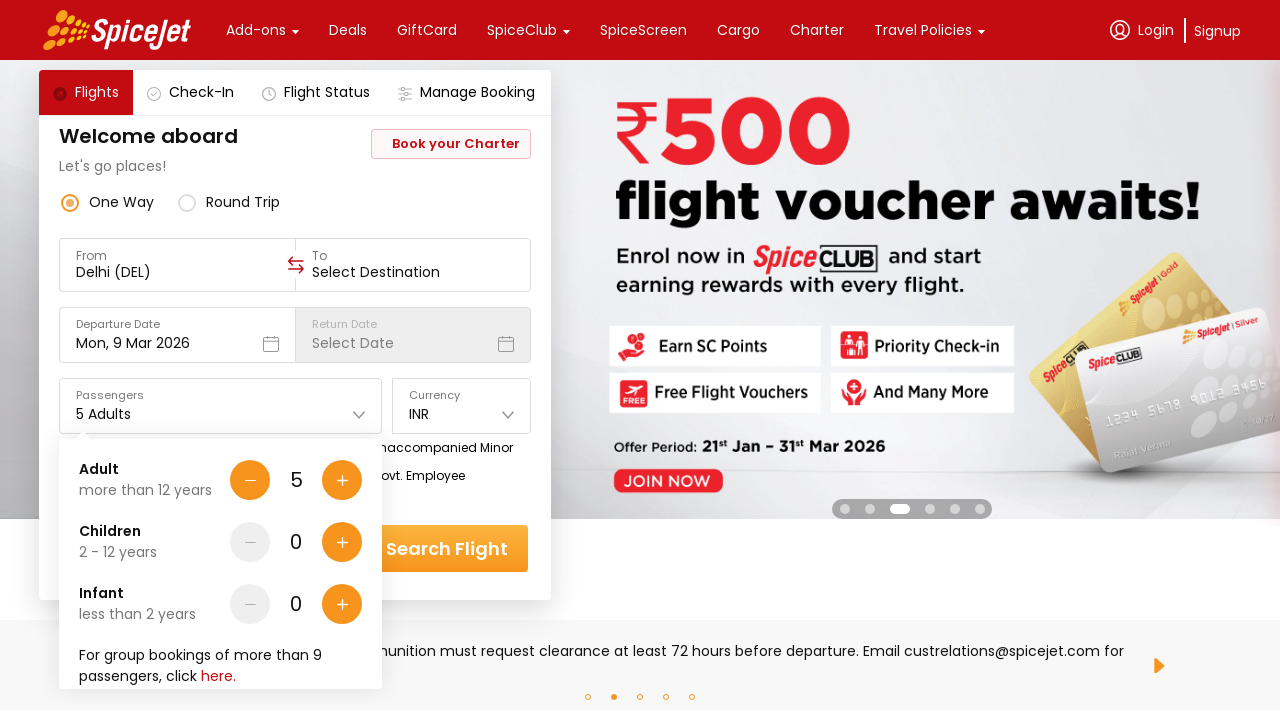

Incremented adult passenger count (iteration 5/5) at (342, 480) on div[data-testid='Adult-testID-plus-one-cta']
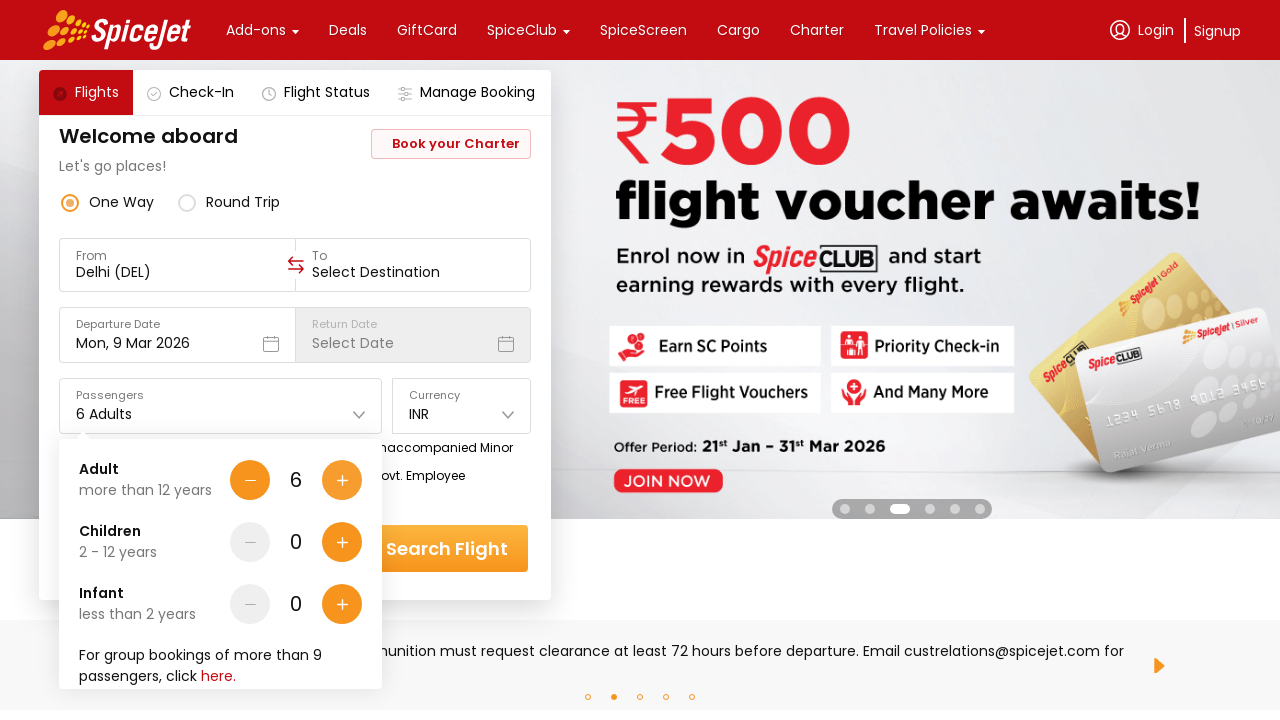

Clicked the done button to confirm passenger selection at (317, 648) on div[data-testid='home-page-travellers-done-cta']
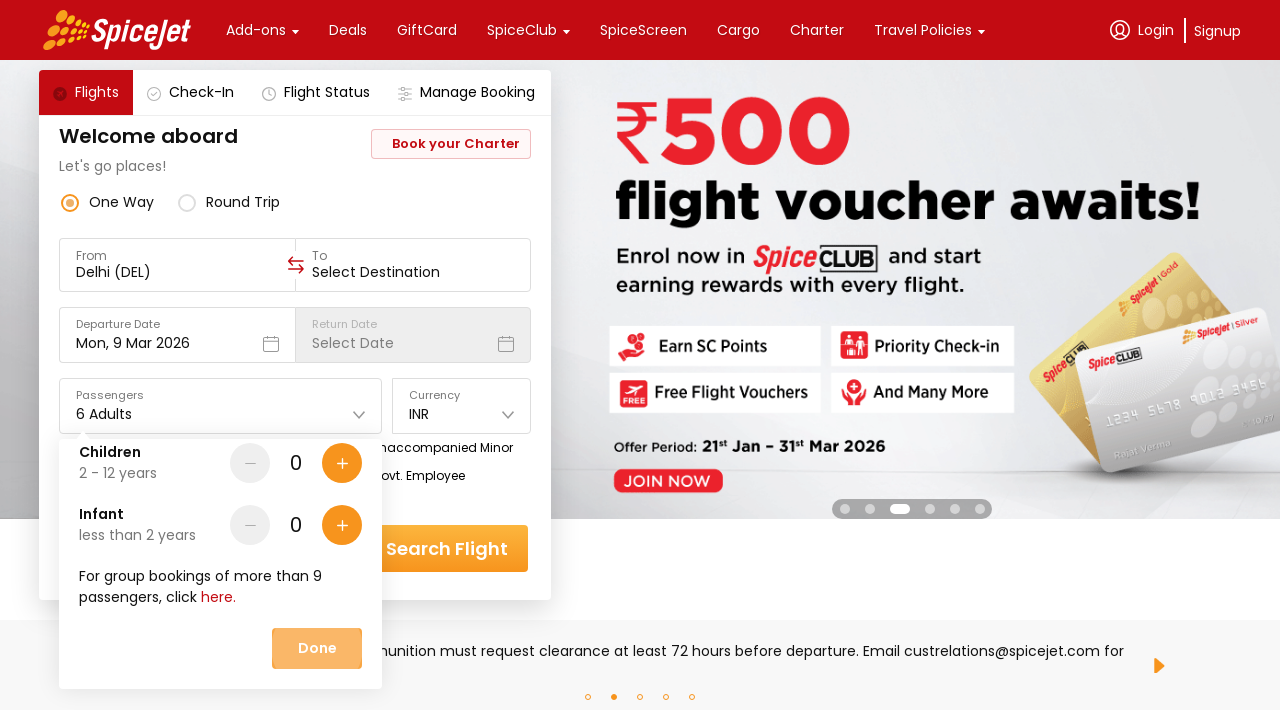

Waited 2000ms for the selection to be applied
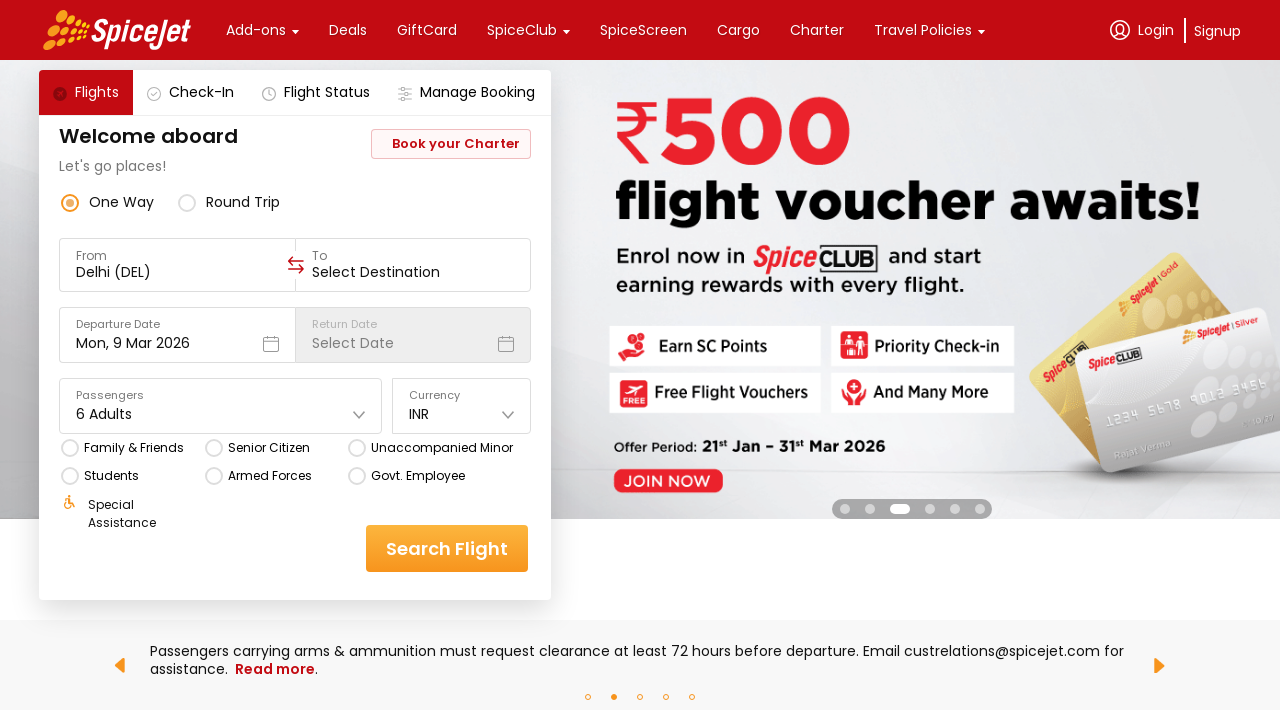

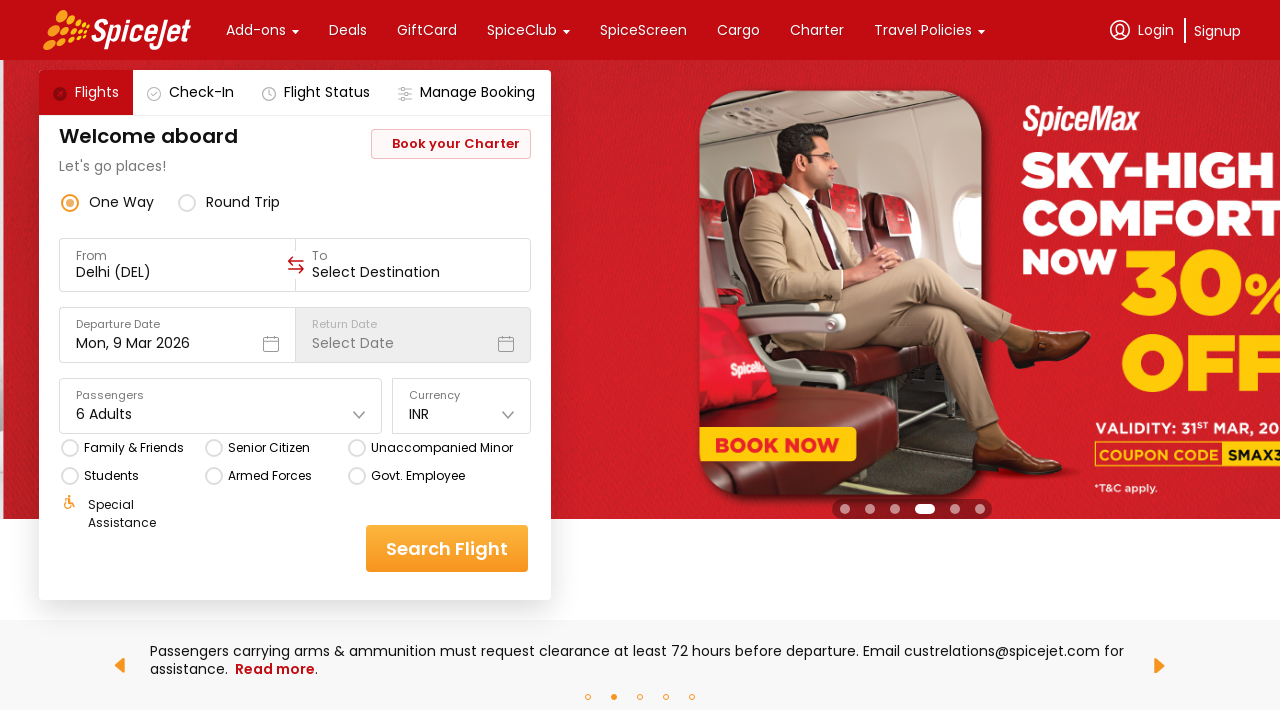